Navigates away from catalog view first, then clicks "Katalog" button and verifies the book list is displayed

Starting URL: https://tap-ht24-testverktyg.github.io/exam-template/

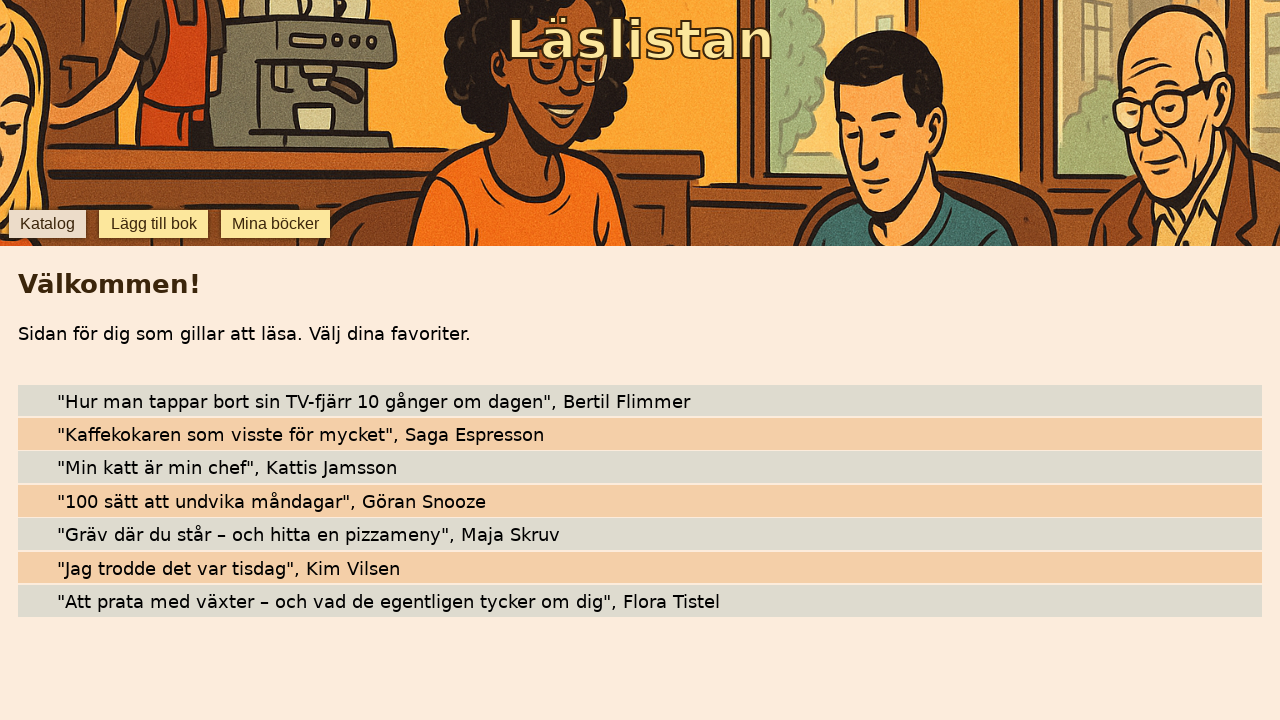

Clicked 'Lägg till bok' button to navigate away from catalog view at (154, 224) on internal:role=button[name="Lägg till bok"i]
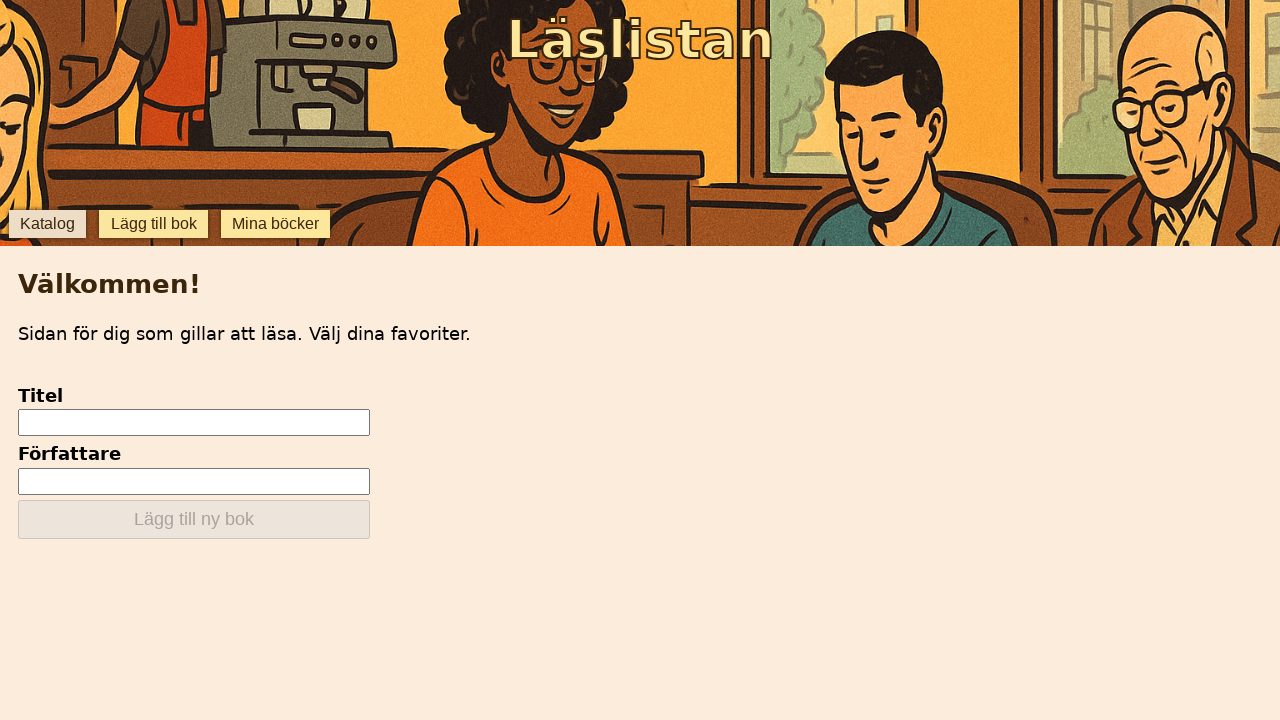

Clicked 'Katalog' button to return to catalog view at (47, 224) on internal:role=button[name="Katalog"i]
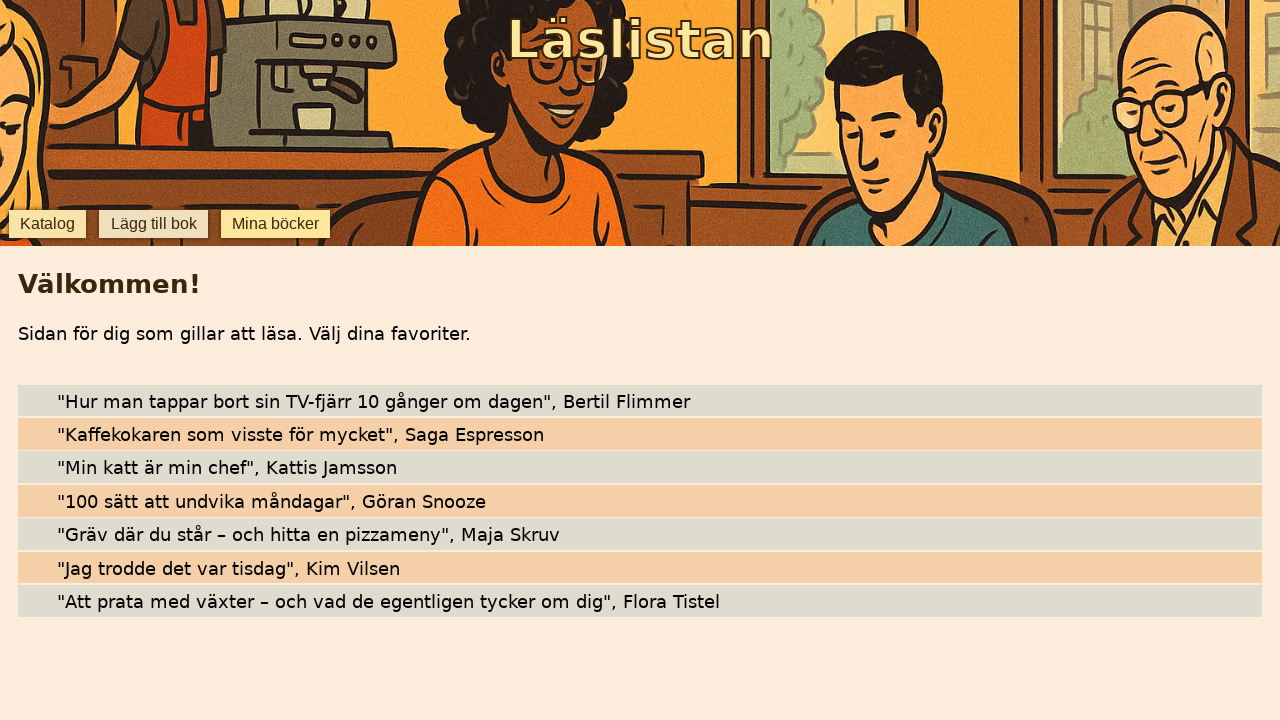

Verified book 'Hur man tappar bort sin TV-fjärr 10 gånger om dagen' is visible in catalog
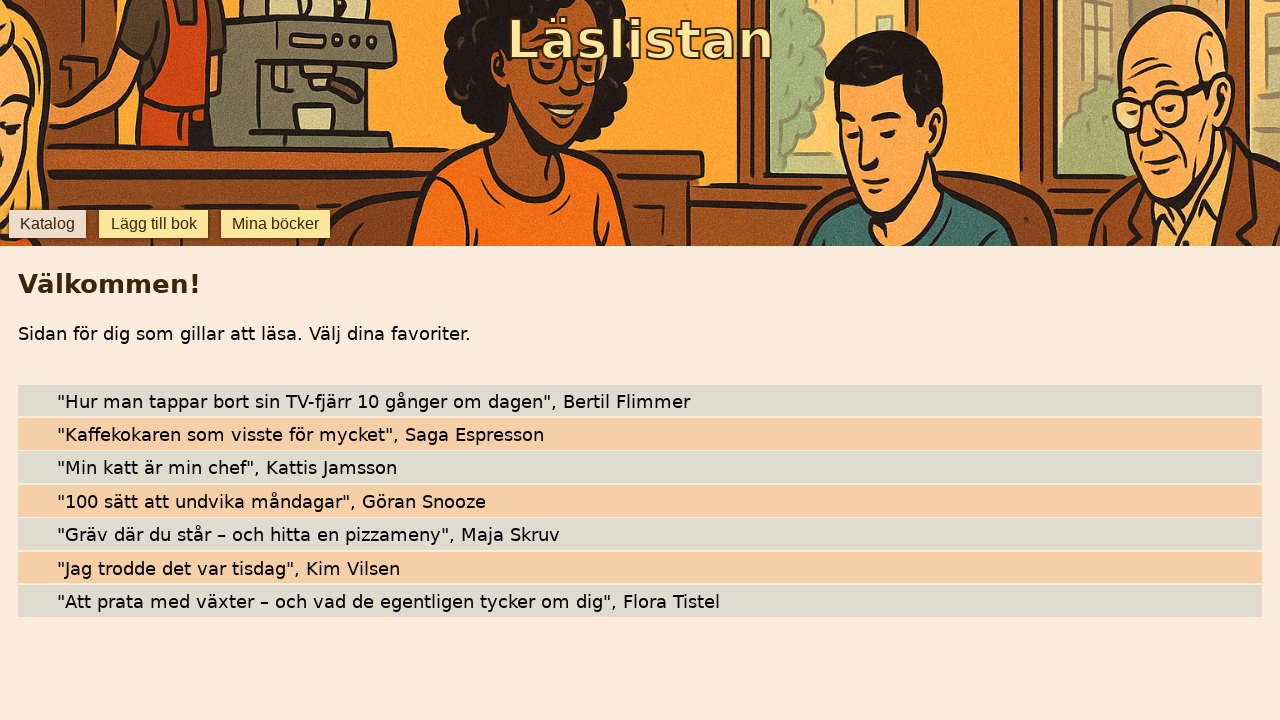

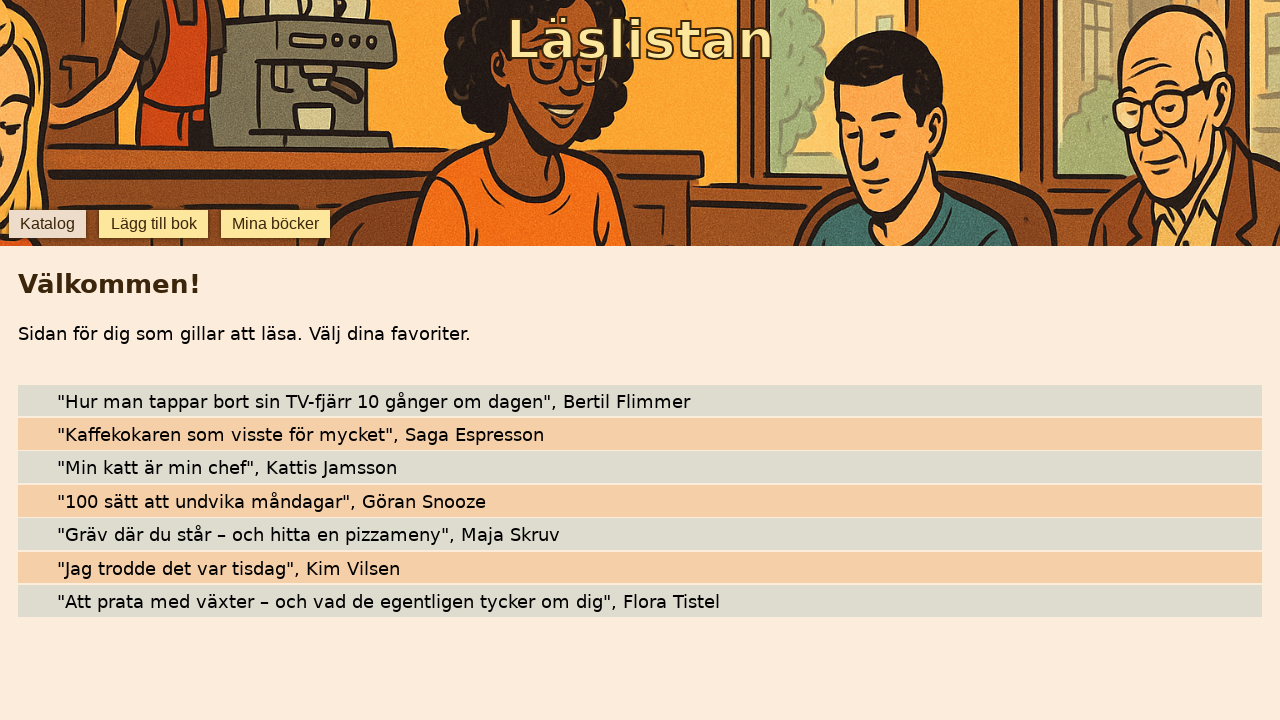